Tests the interactive sample apps on the AngularJS homepage - enters a name in the "hello" app to verify two-way data binding, then adds a new todo item in the "todo" app to verify the todo list functionality.

Starting URL: https://angularjs.org/

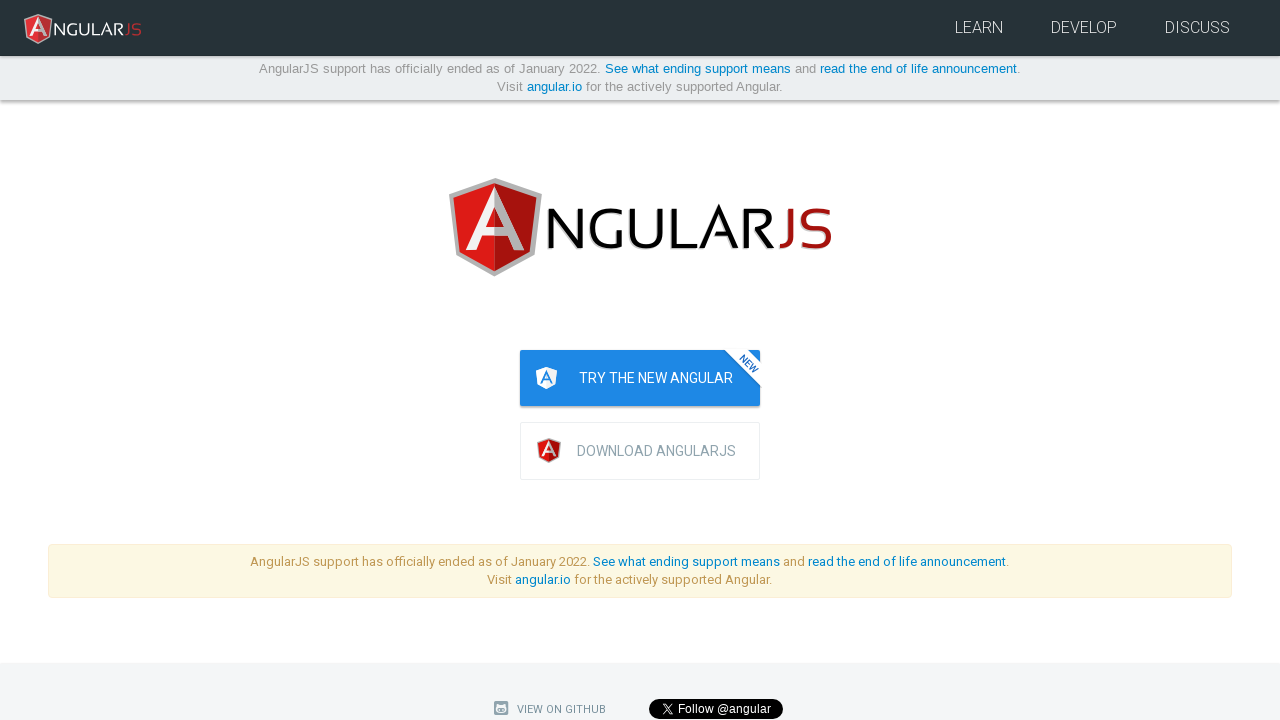

Scrolled hello app sample into view
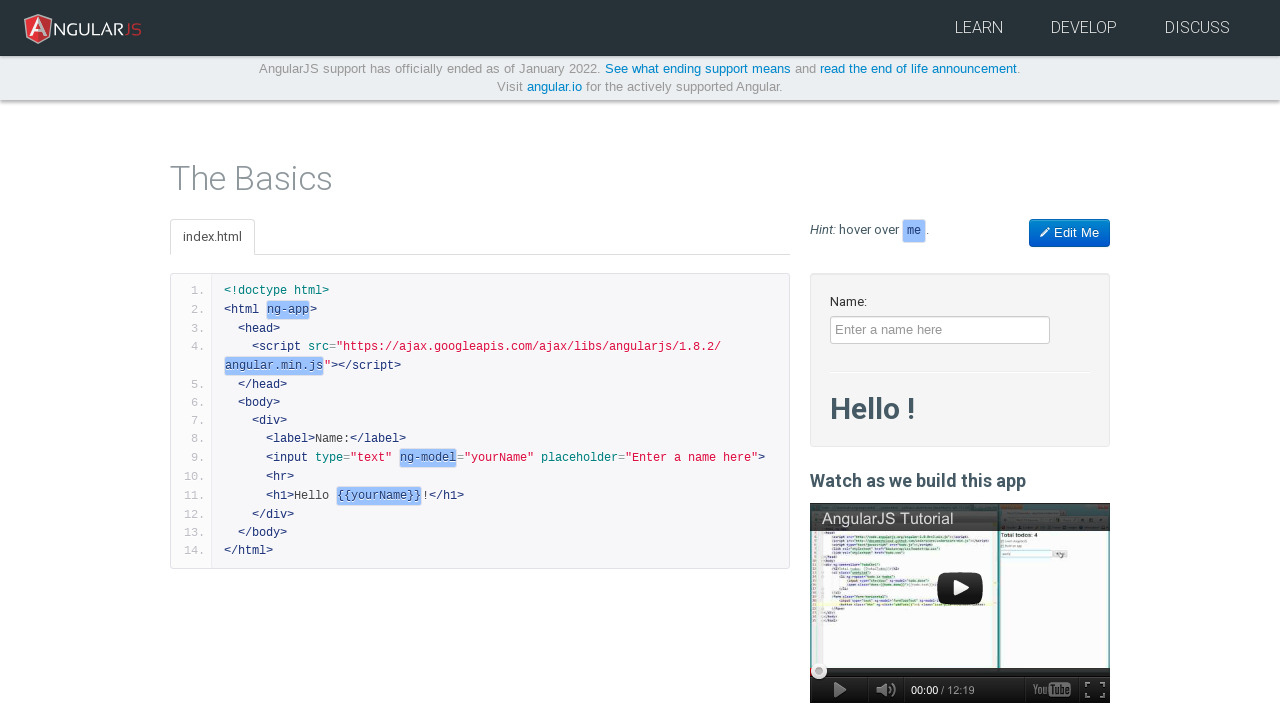

Entered 'Bob' in the hello app name field on [app-run='hello.html'] >> [ng-model='yourName']
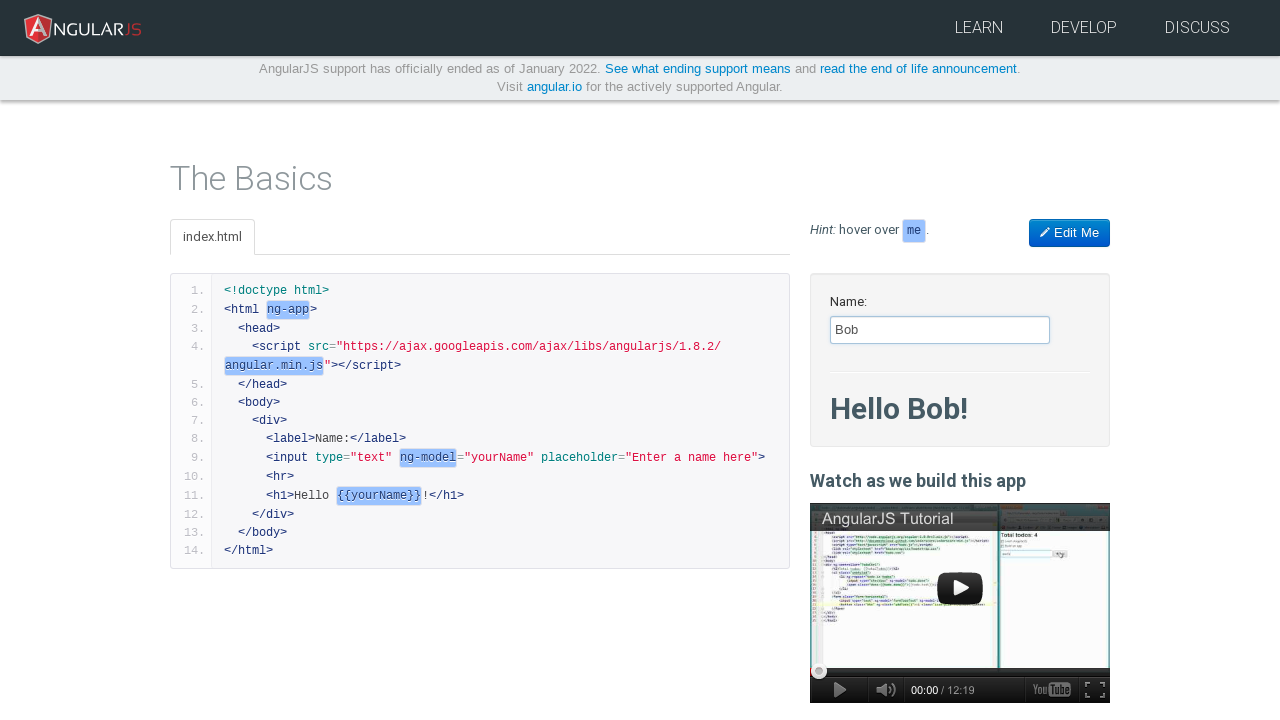

Waited for hello message to appear
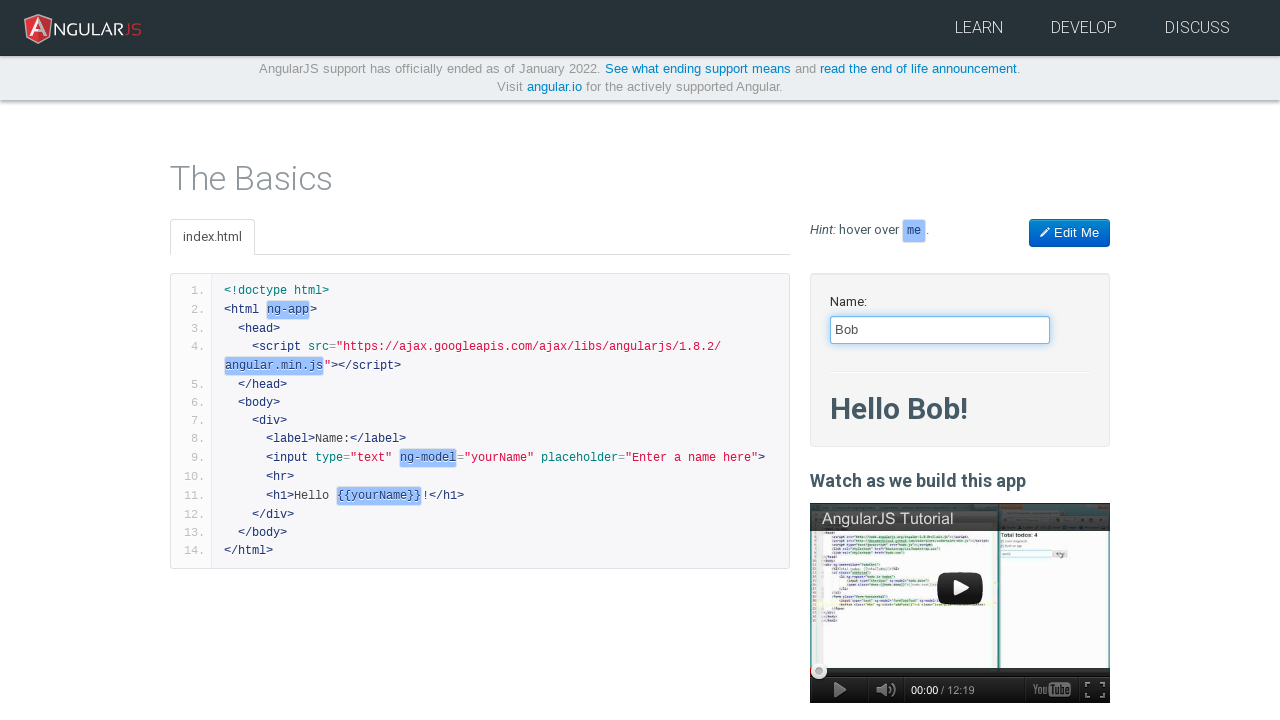

Verified two-way data binding - 'Hello Bob!' message displayed
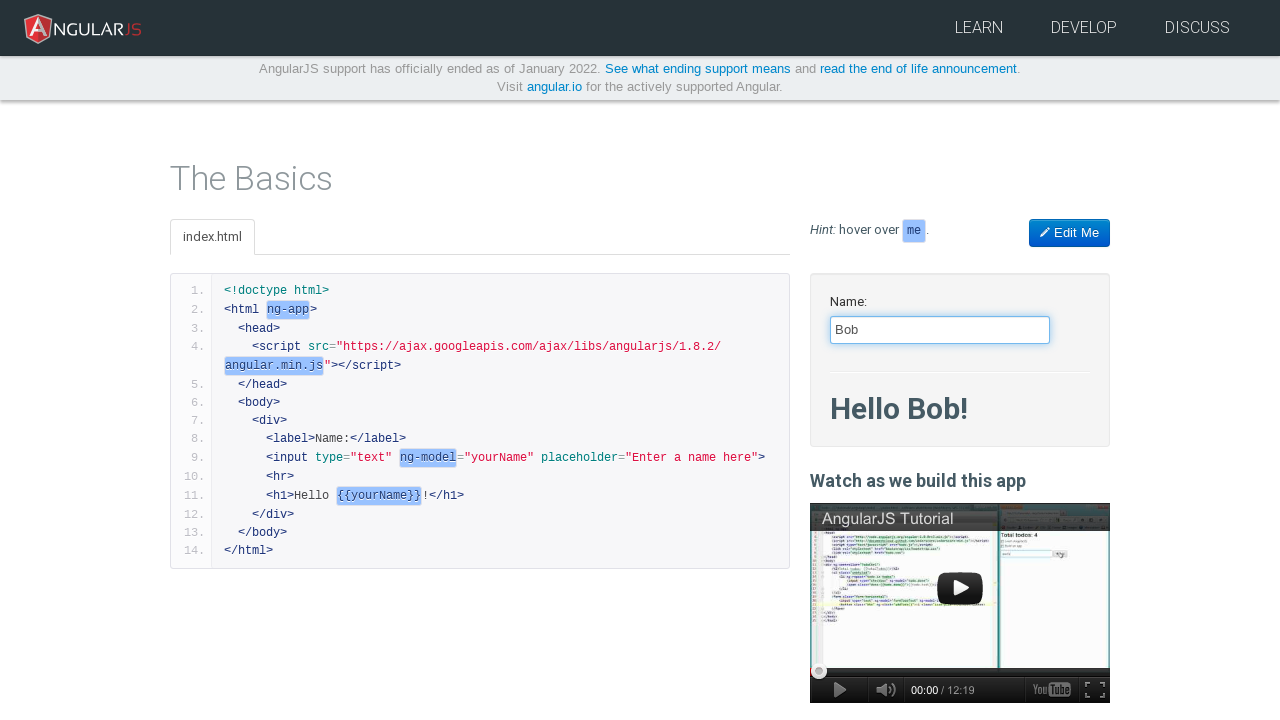

Scrolled todo app sample into view
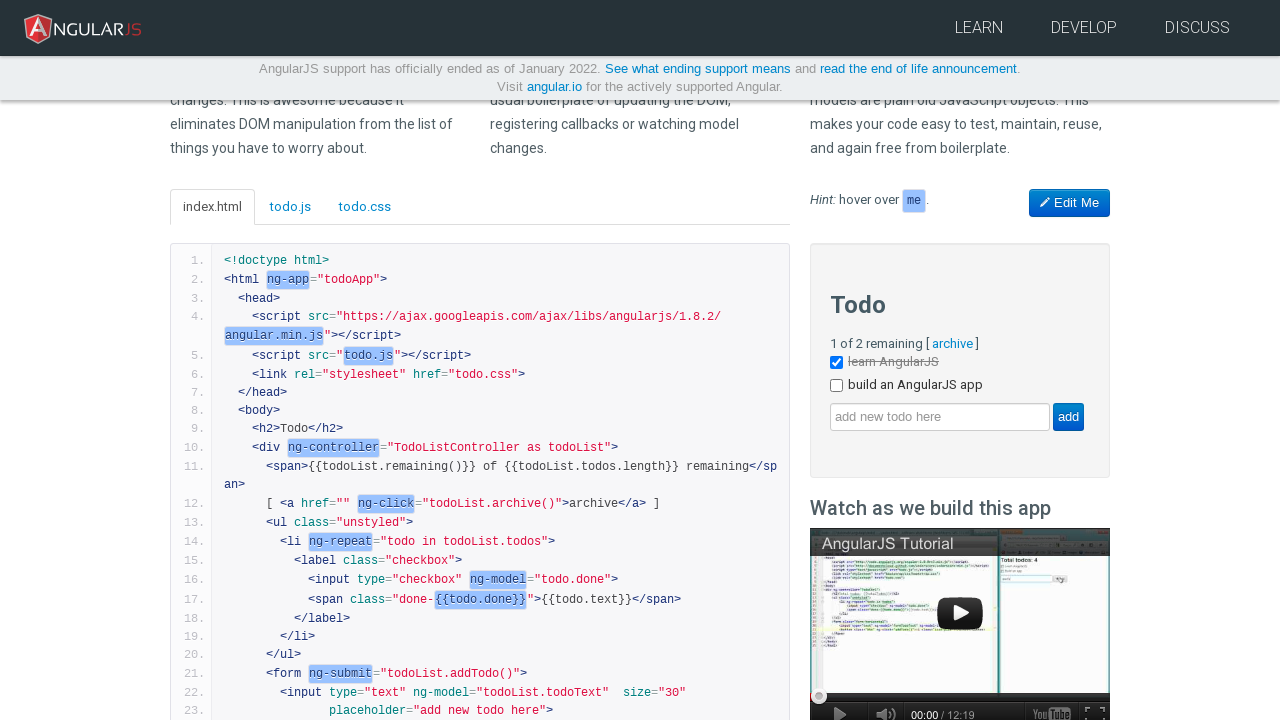

Entered 'write some tests' in the todo input field on [app-run='todo.html'] >> [ng-model='todoList.todoText']
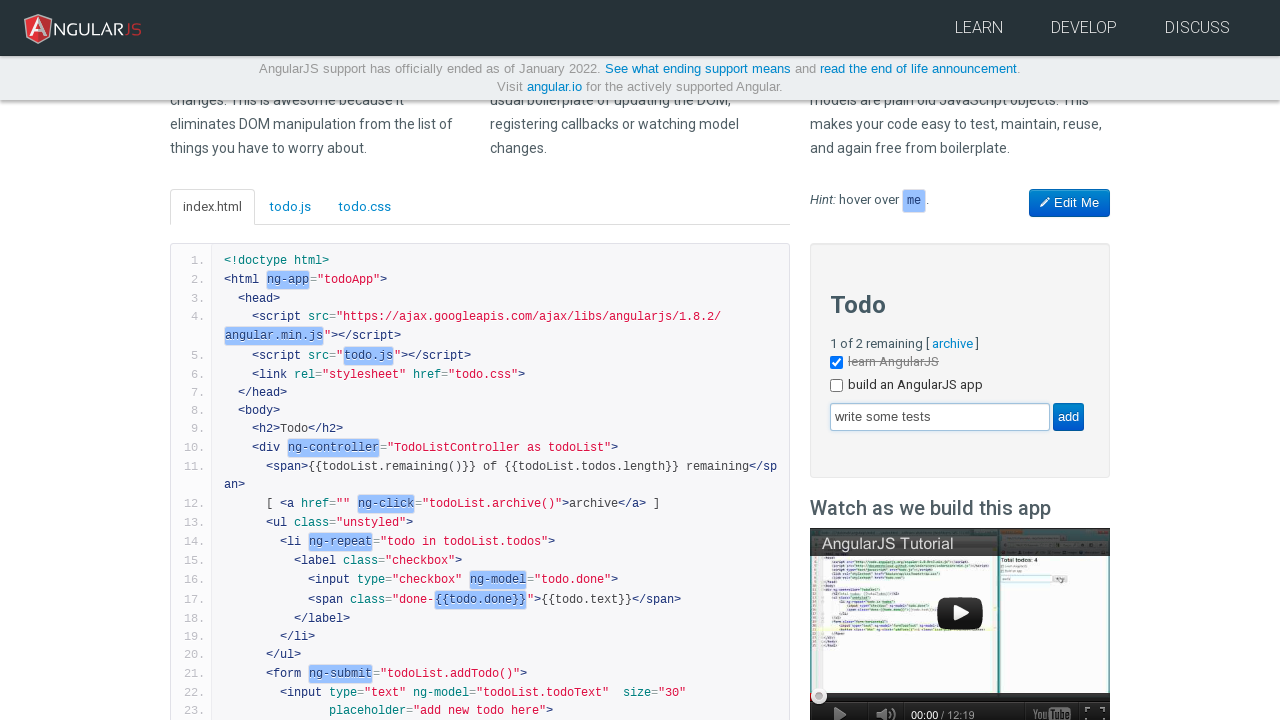

Clicked the add button to create a new todo item at (1068, 417) on [app-run='todo.html'] >> [value='add']
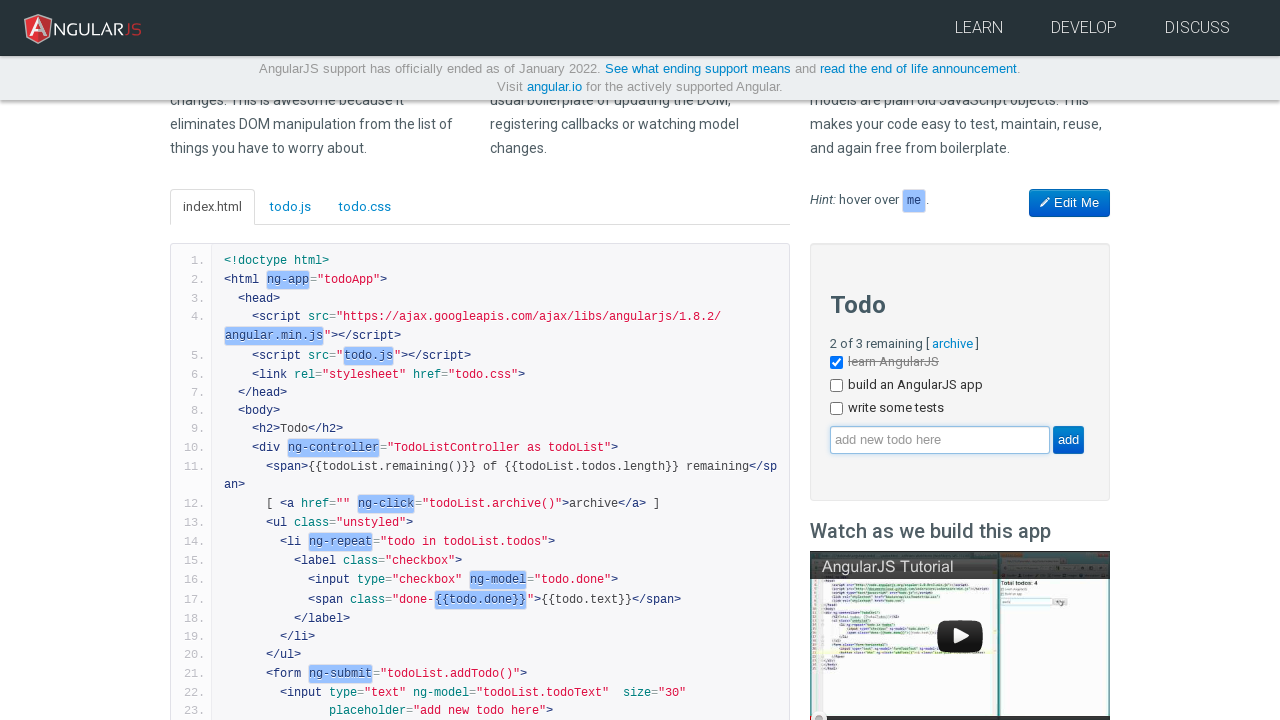

Verified todo item was successfully added to the list
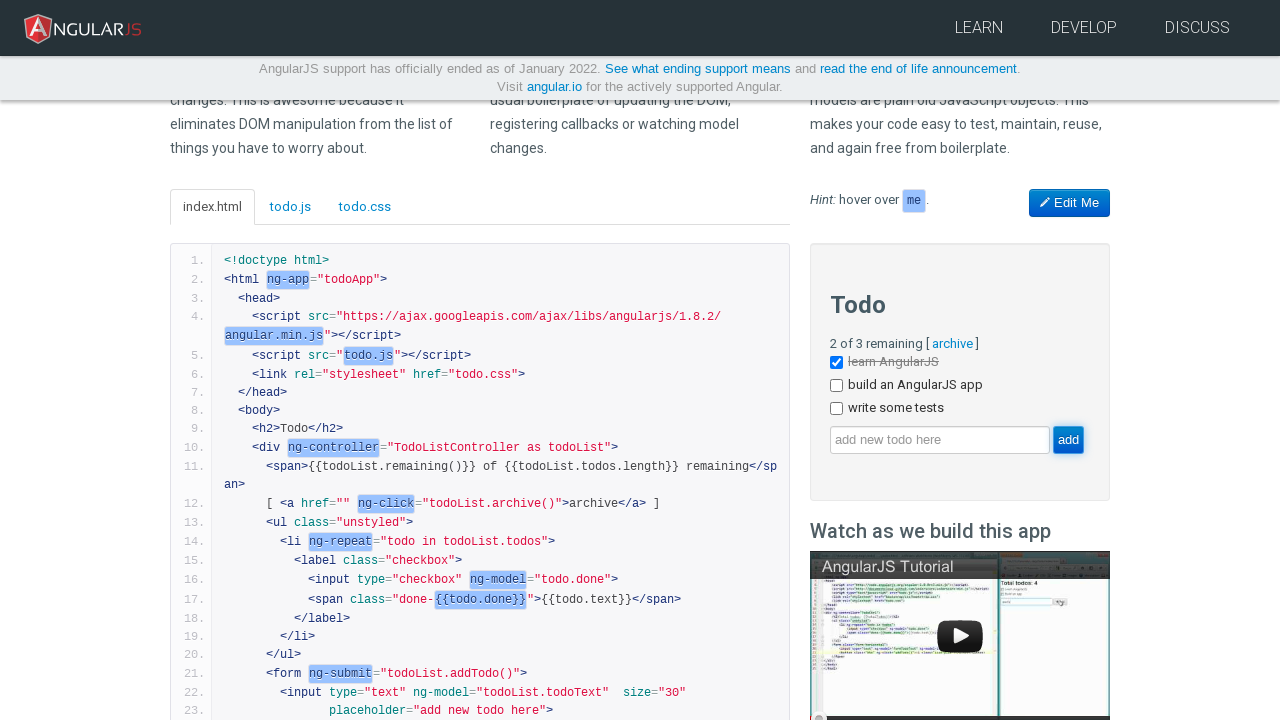

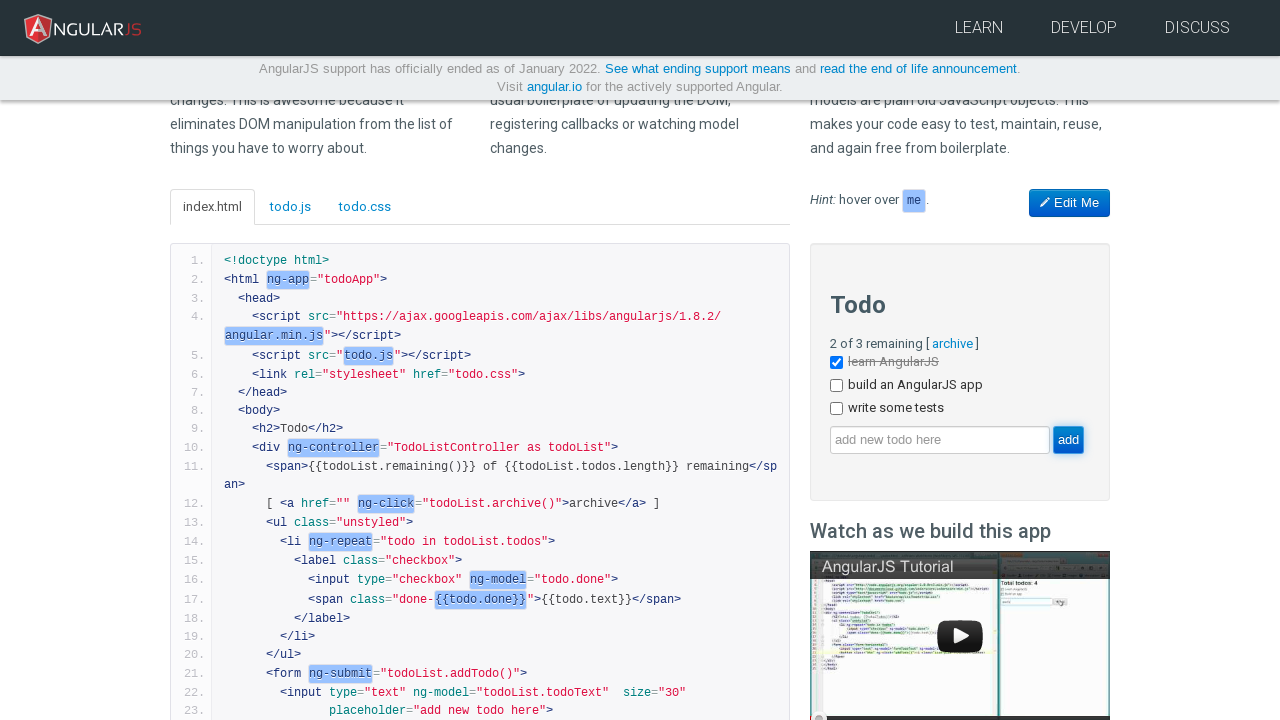